Tests alert handling functionality by triggering different types of alerts, reading their text, and accepting or dismissing them

Starting URL: https://rahulshettyacademy.com/AutomationPractice/

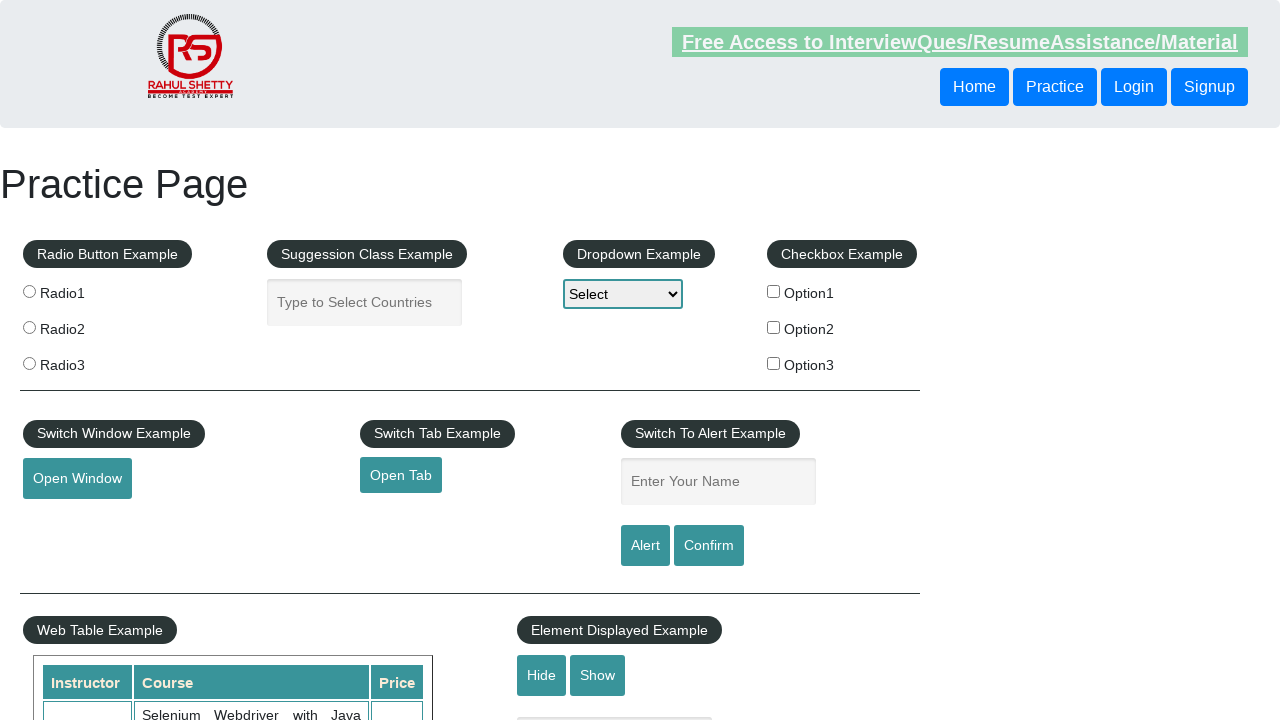

Filled name field with 'Emiliano' on input#name
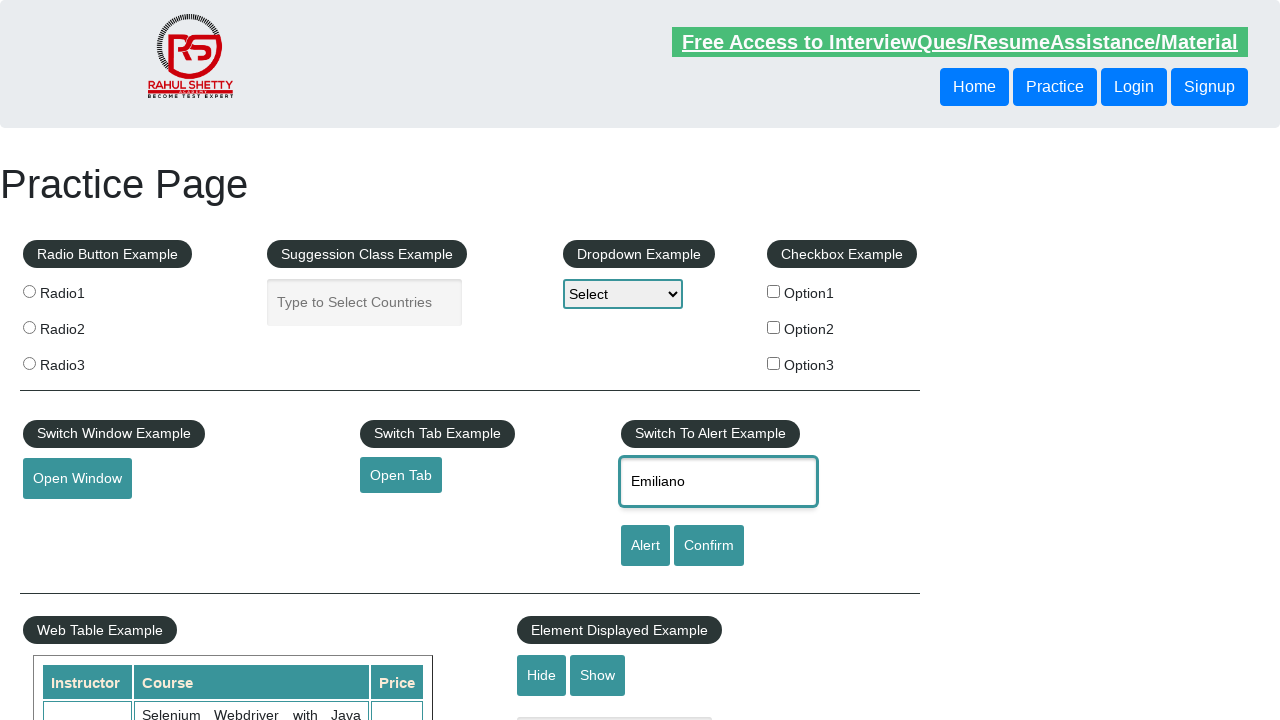

Clicked alert button to trigger first alert at (645, 546) on input#alertbtn
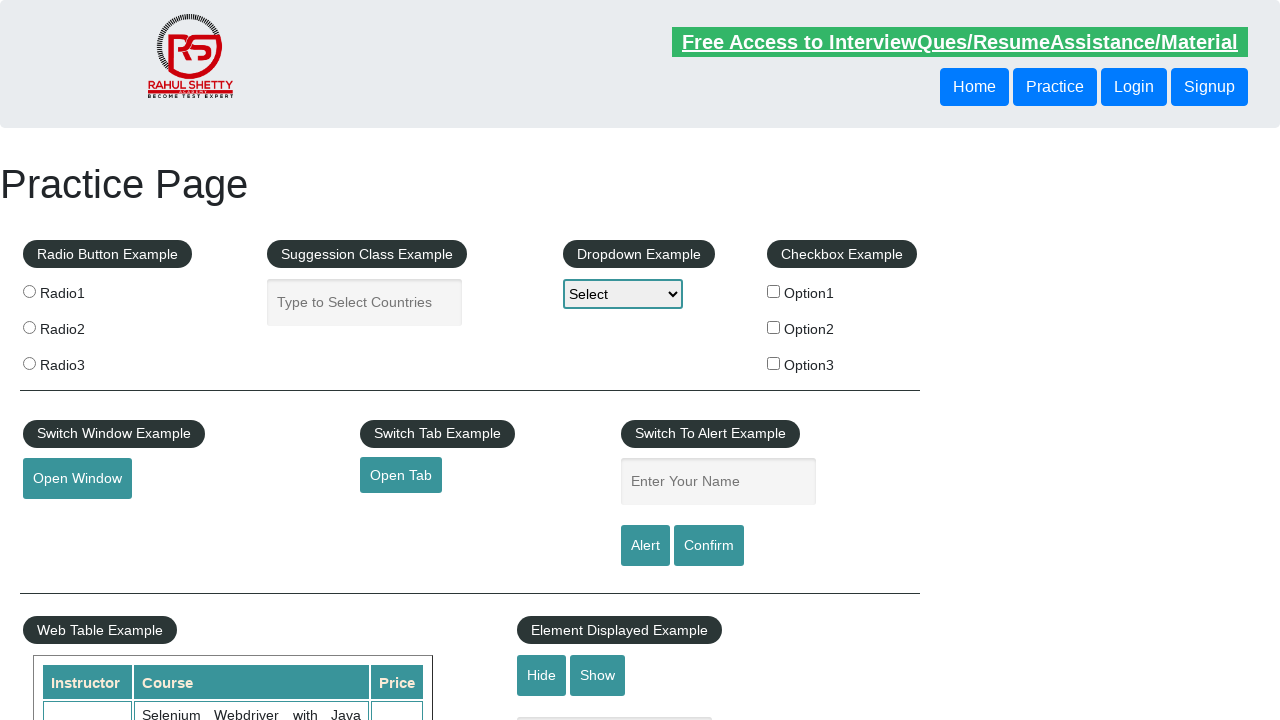

Set up dialog handler to accept alerts
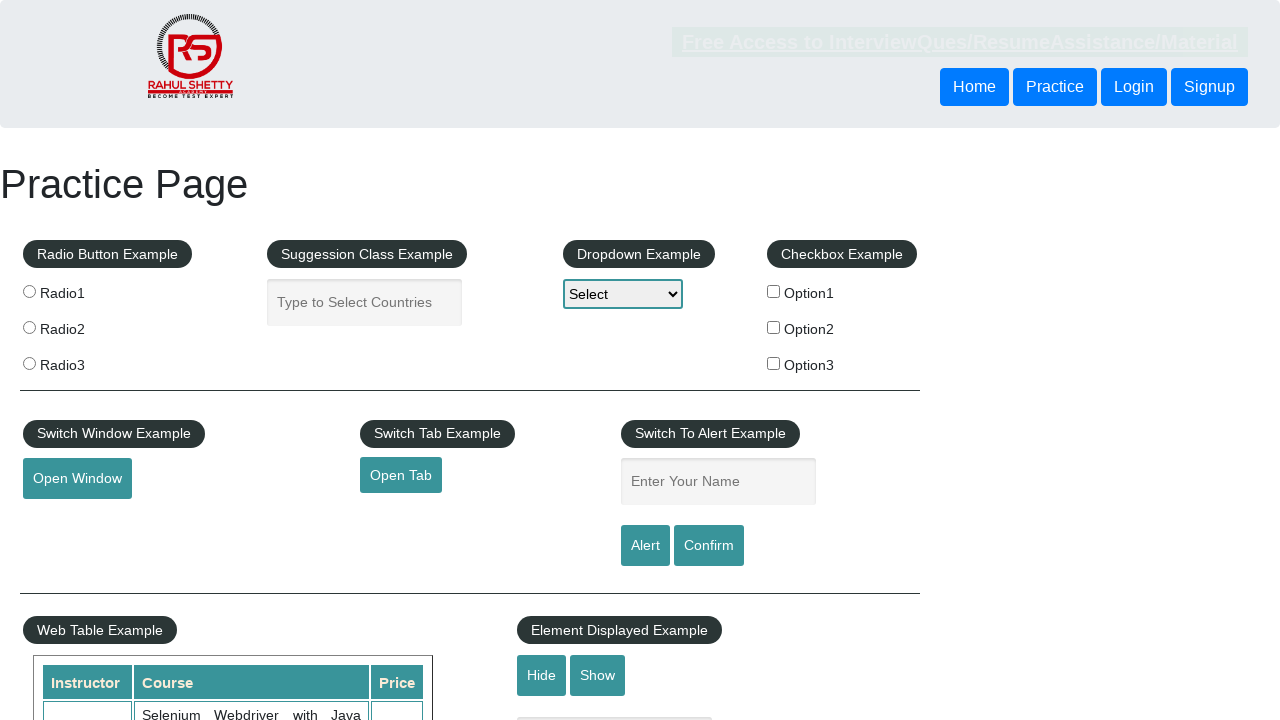

Clicked confirm button to trigger confirmation dialog at (709, 546) on input#confirmbtn
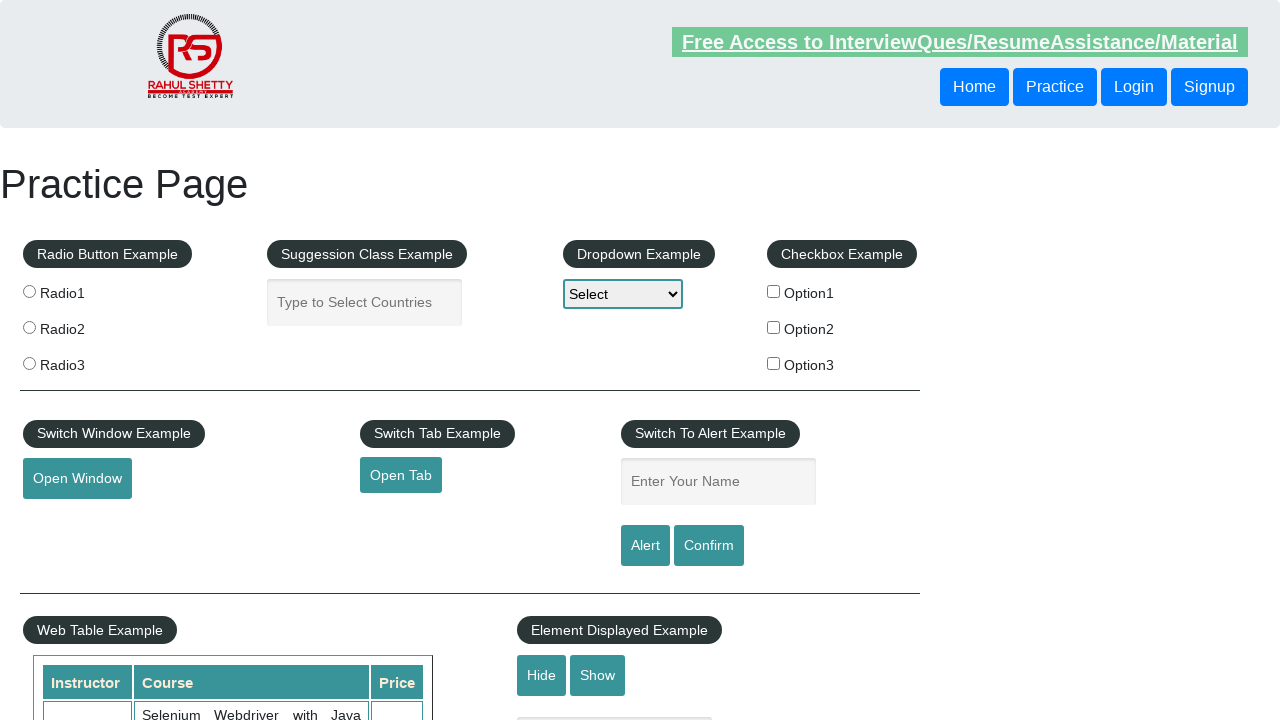

Set up dialog handler to dismiss confirmation dialogs
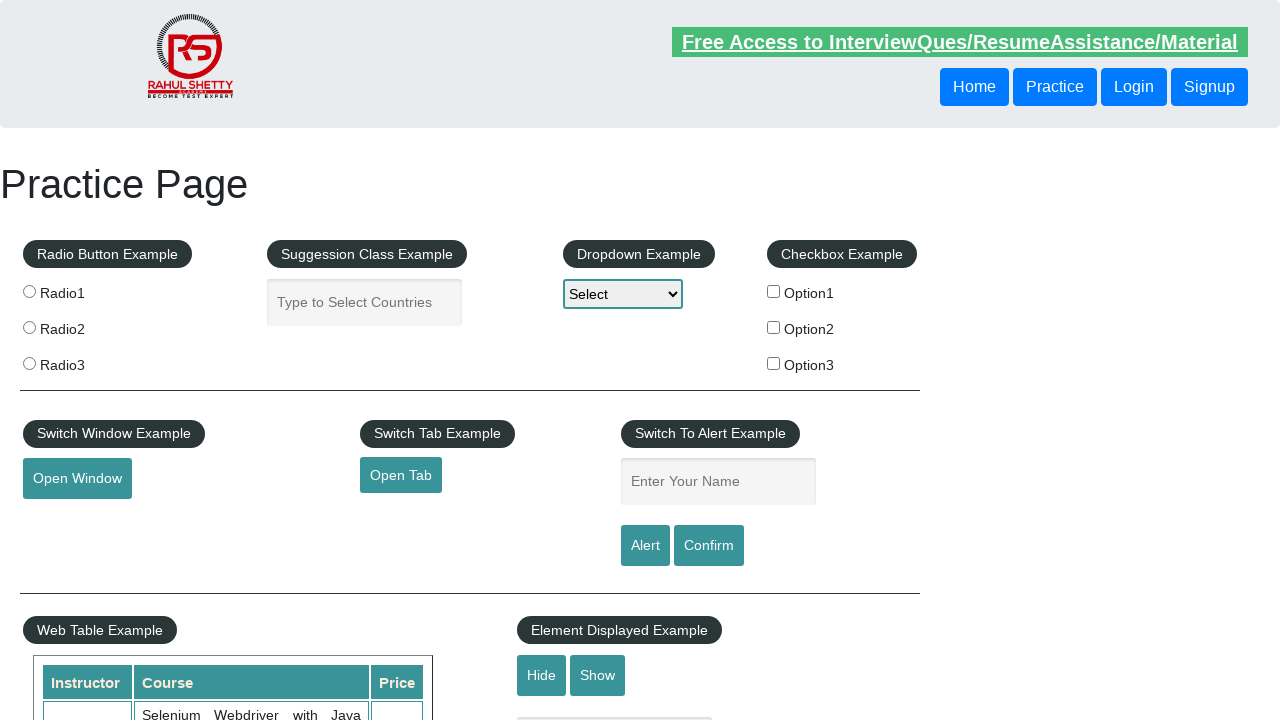

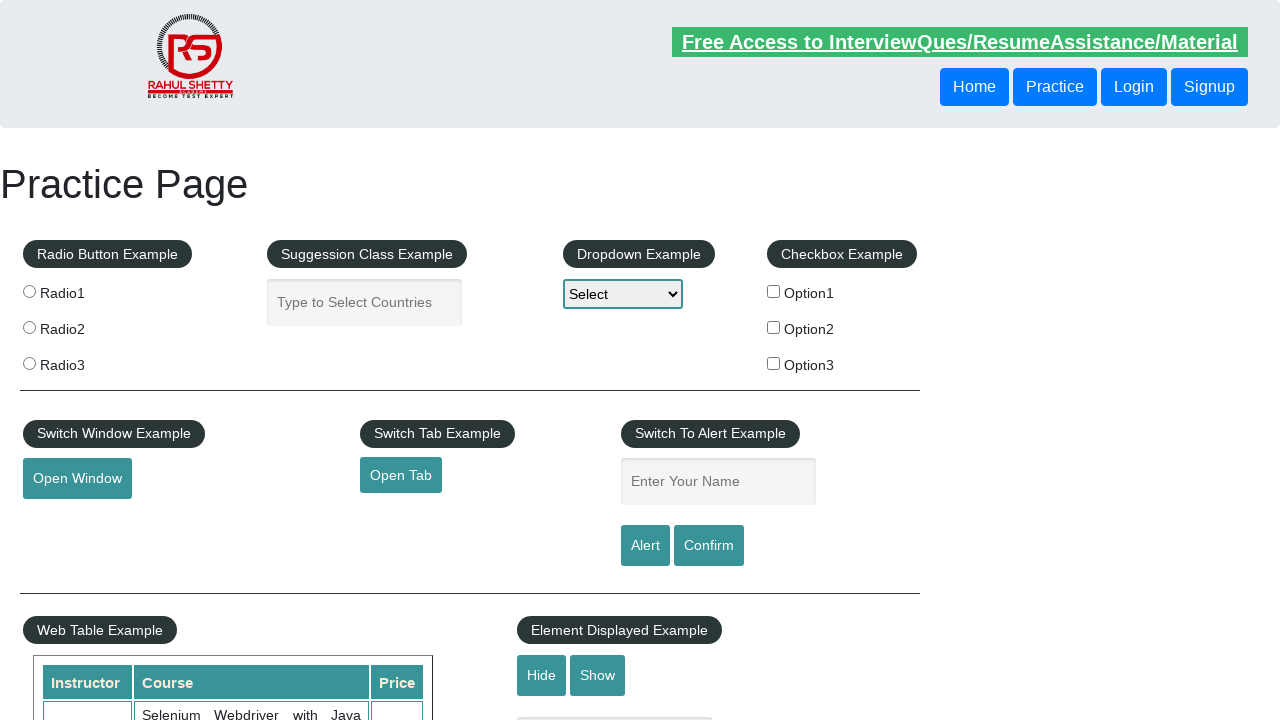